Tests registration with an already existing username to verify error handling

Starting URL: https://www.demoblaze.com/index.html

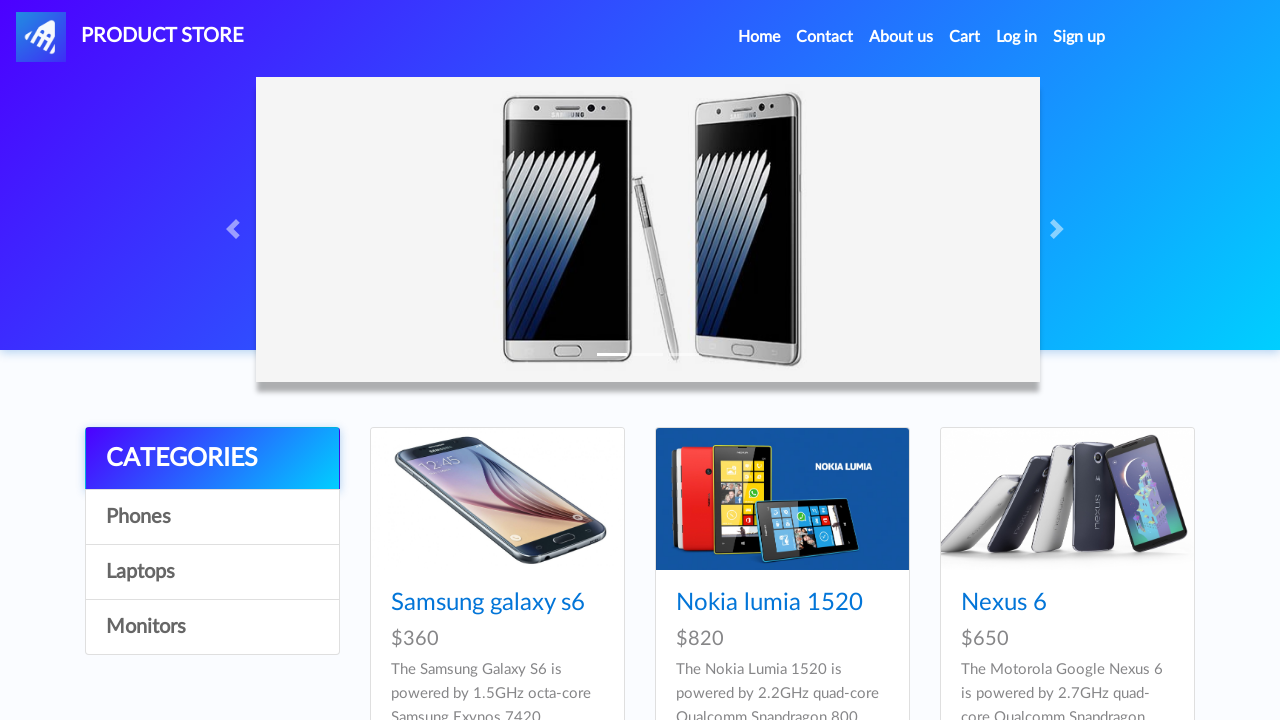

Clicked signup button to open registration modal at (1079, 37) on #signin2
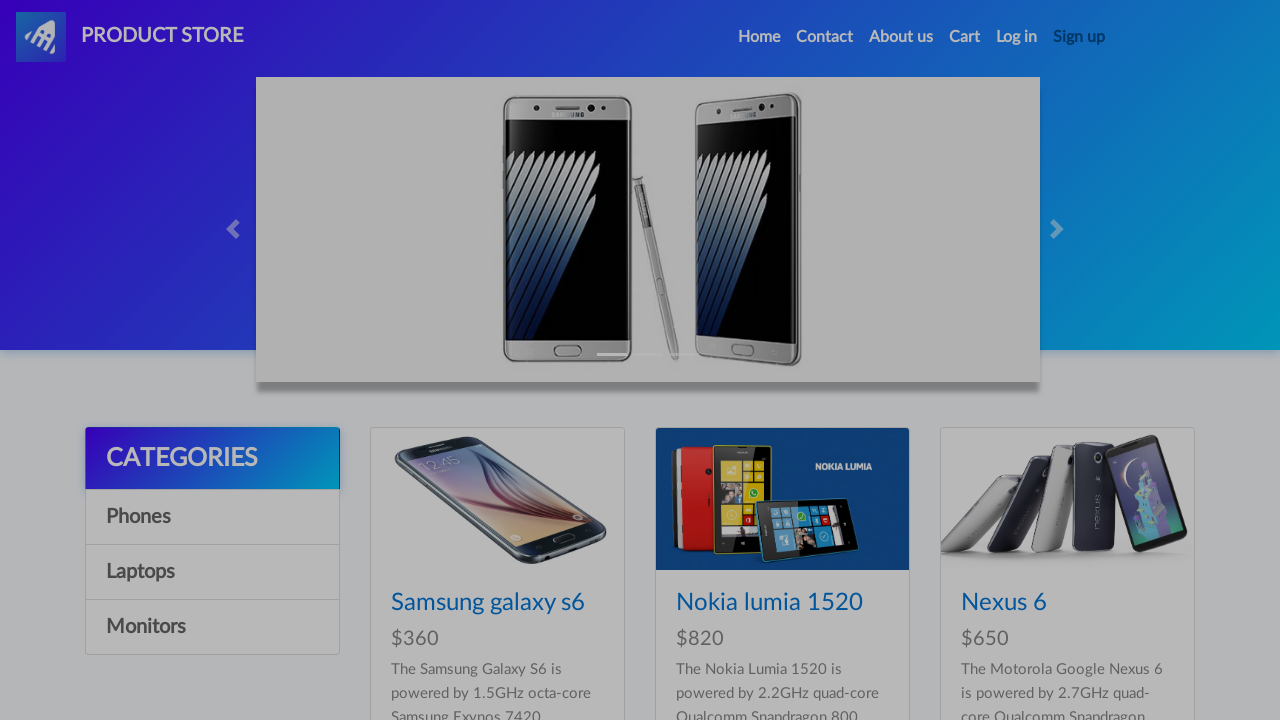

Filled username field with existing username 'existinguser123' on #sign-username
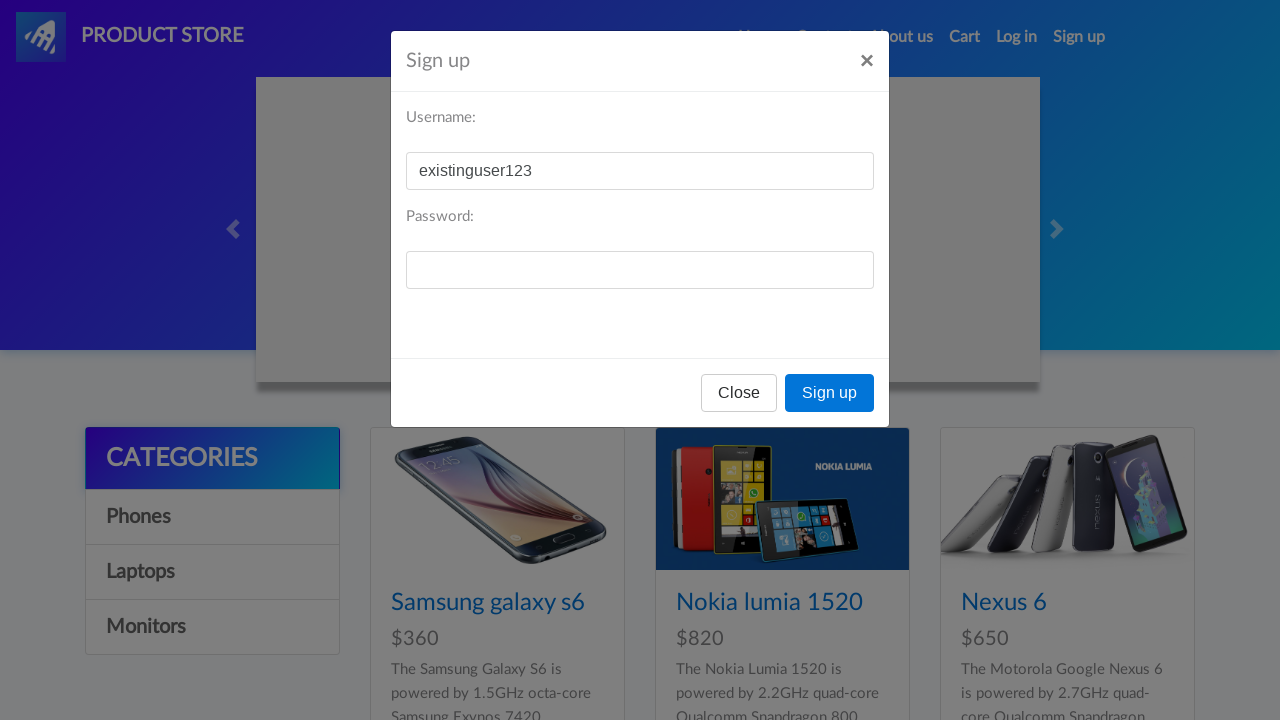

Filled password field with 'pass456' on #sign-password
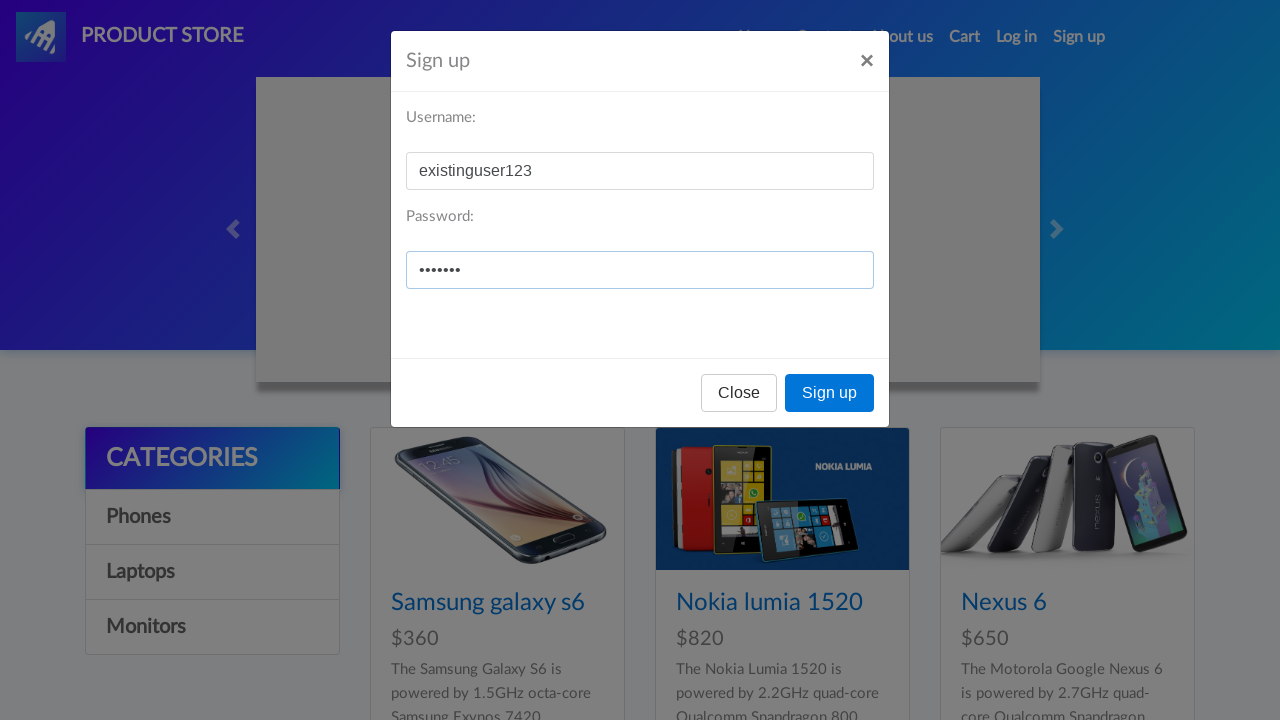

Clicked signup button in modal to submit registration with existing username at (830, 393) on xpath=//*[@id='signInModal']/div/div/div[3]/button[2]
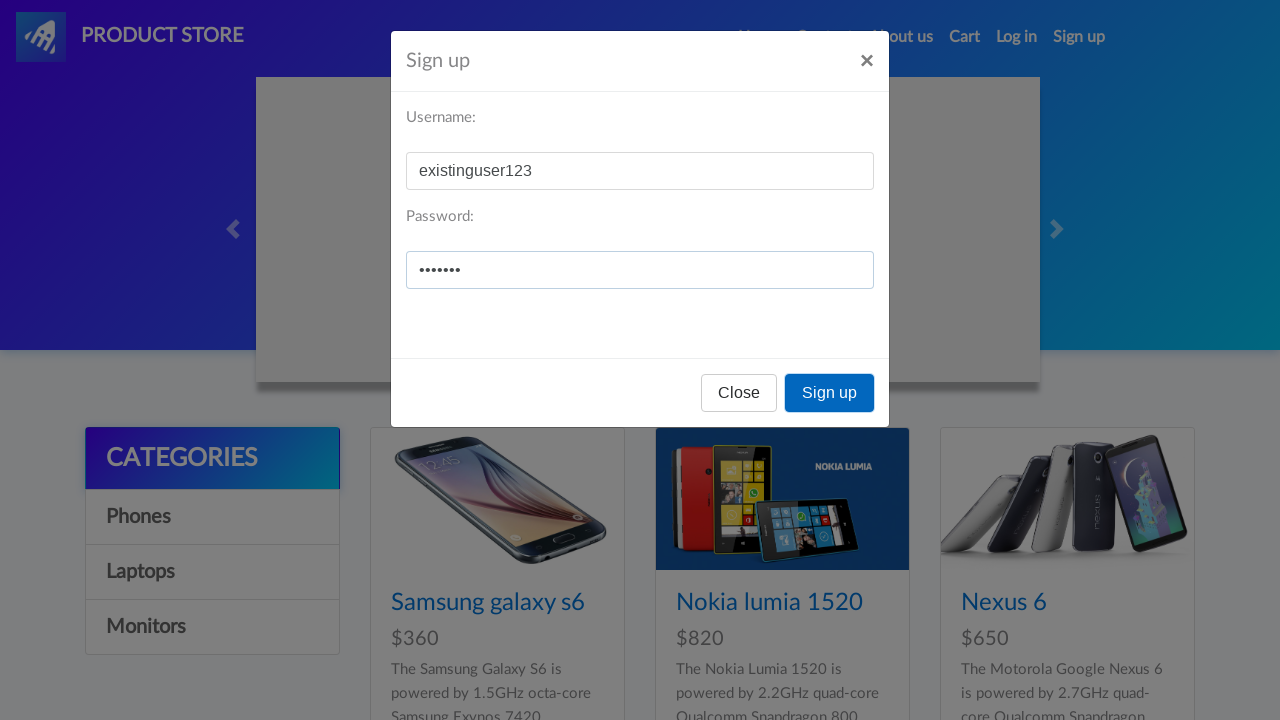

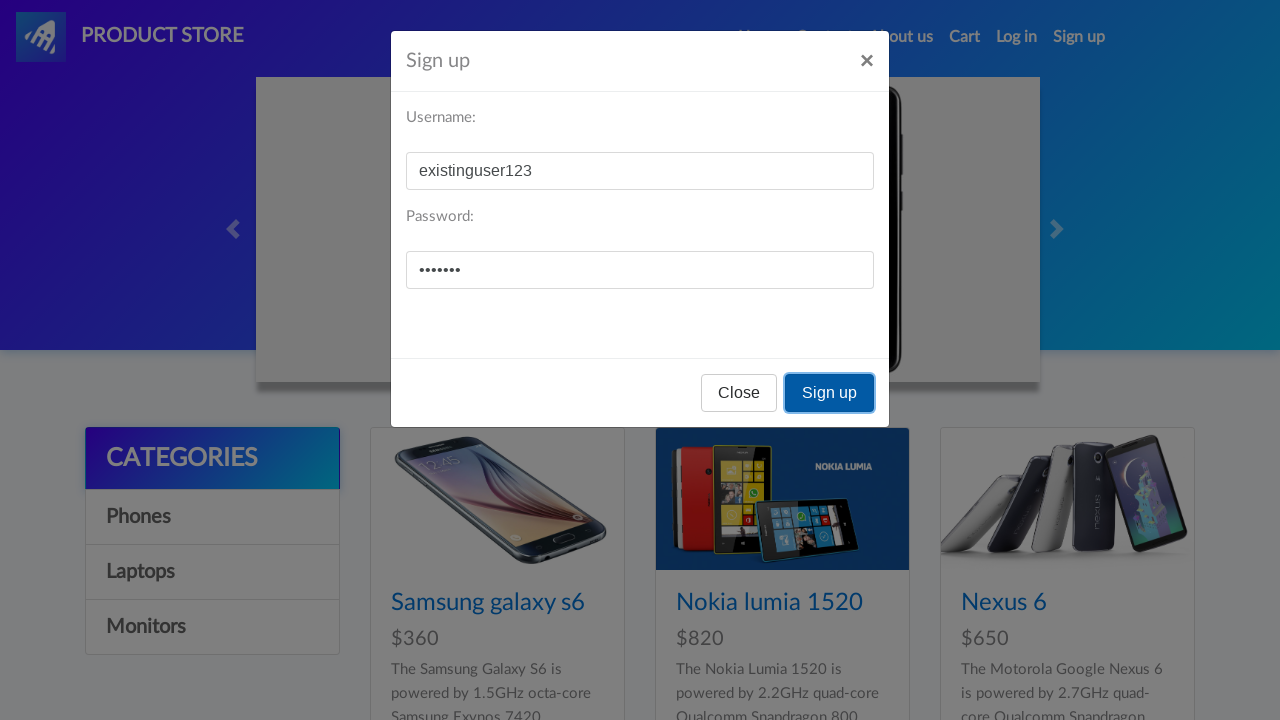